Tests the search functionality by entering a search phrase, submitting the search, and verifying that the top search results contain the search term in either the title or snippet.

Starting URL: https://dev.to

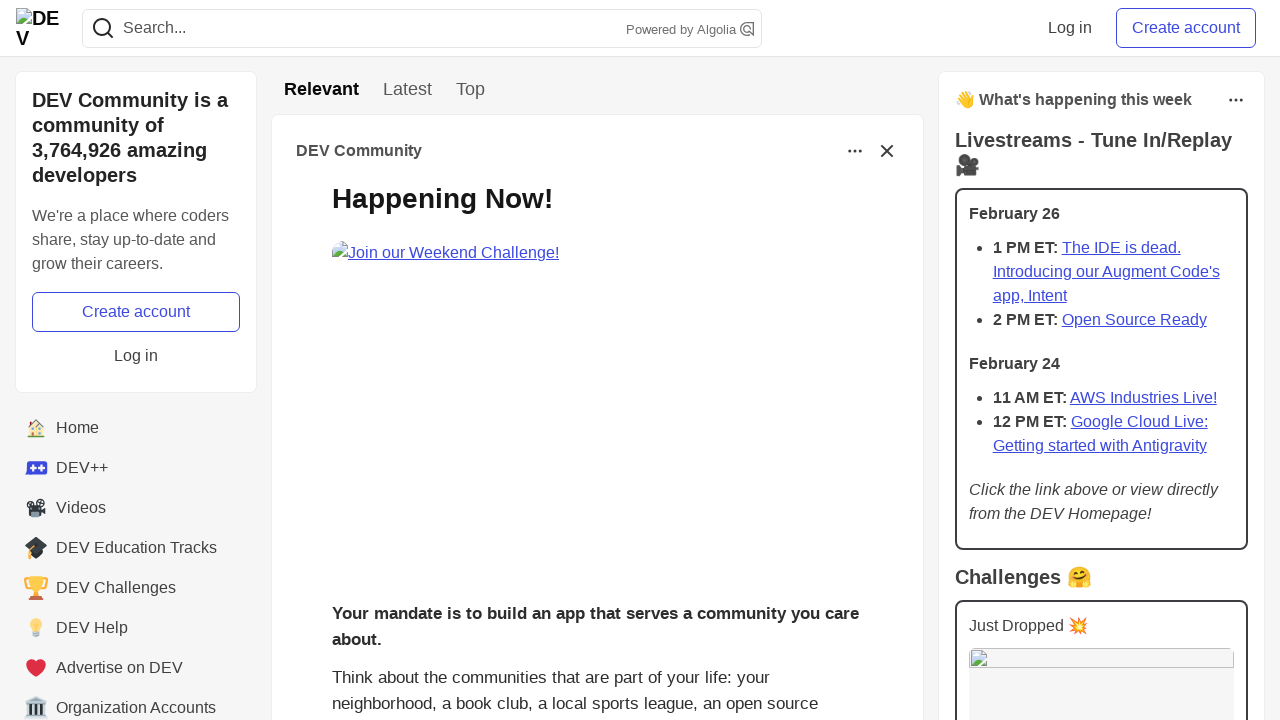

Clicked on search bar at (422, 28) on #header-search input.crayons-header--search-input
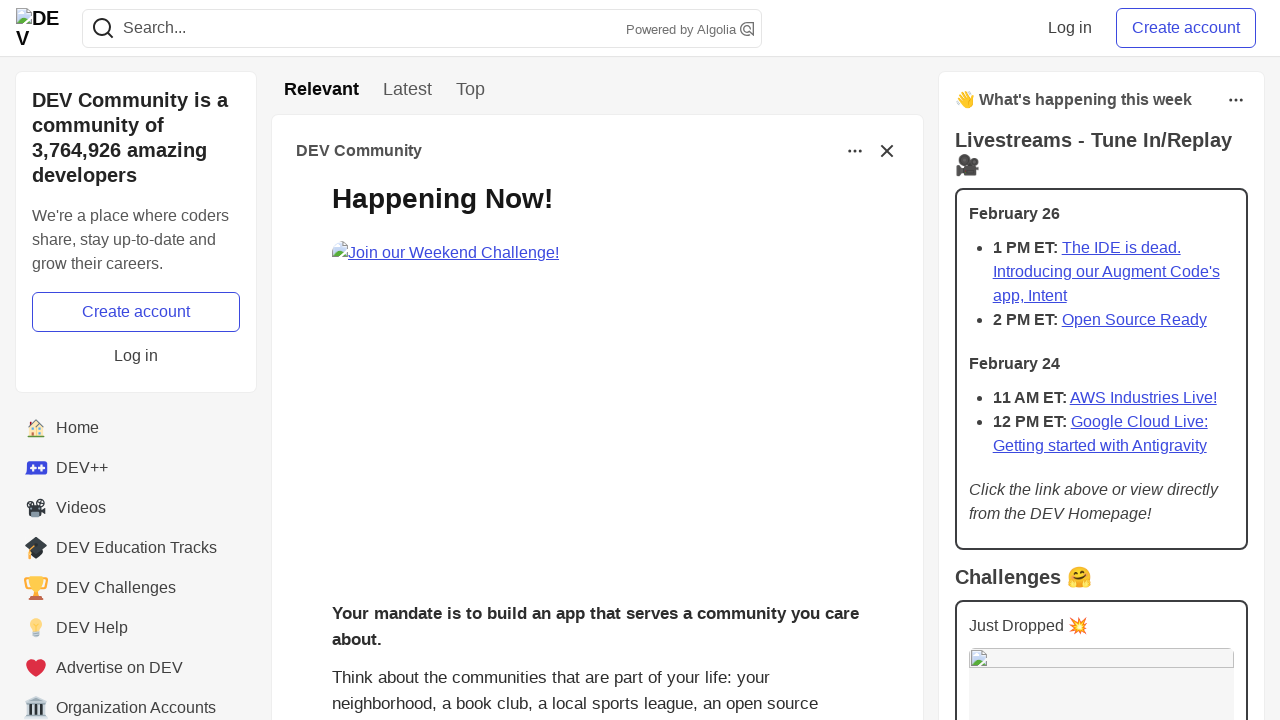

Filled search bar with 'javascript' on #header-search input.crayons-header--search-input
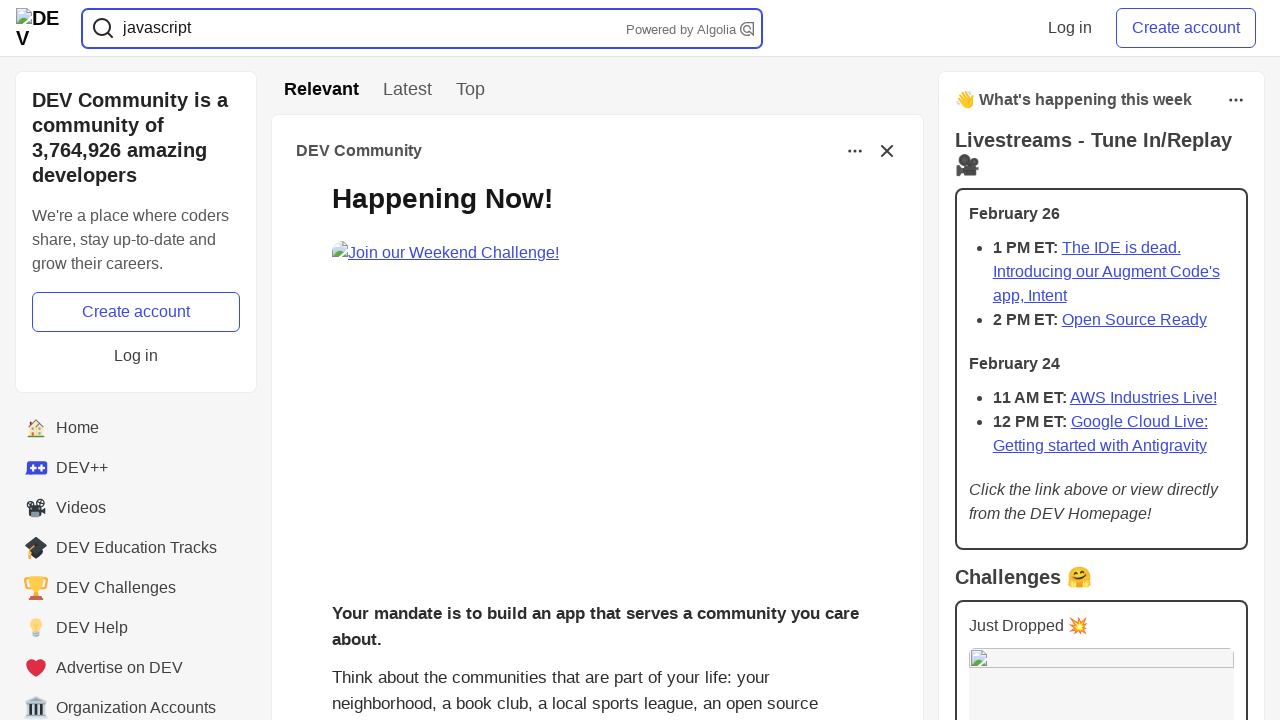

Pressed Enter to submit search on #header-search input.crayons-header--search-input
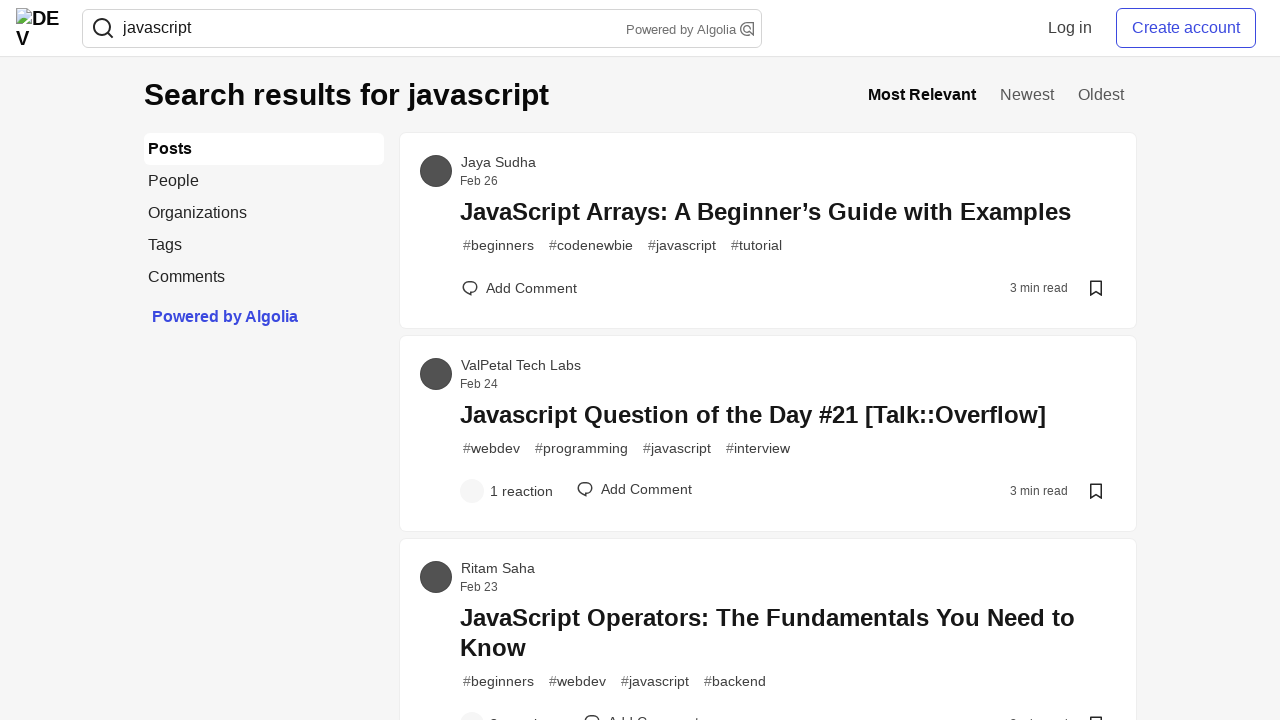

Waited for story titles to load
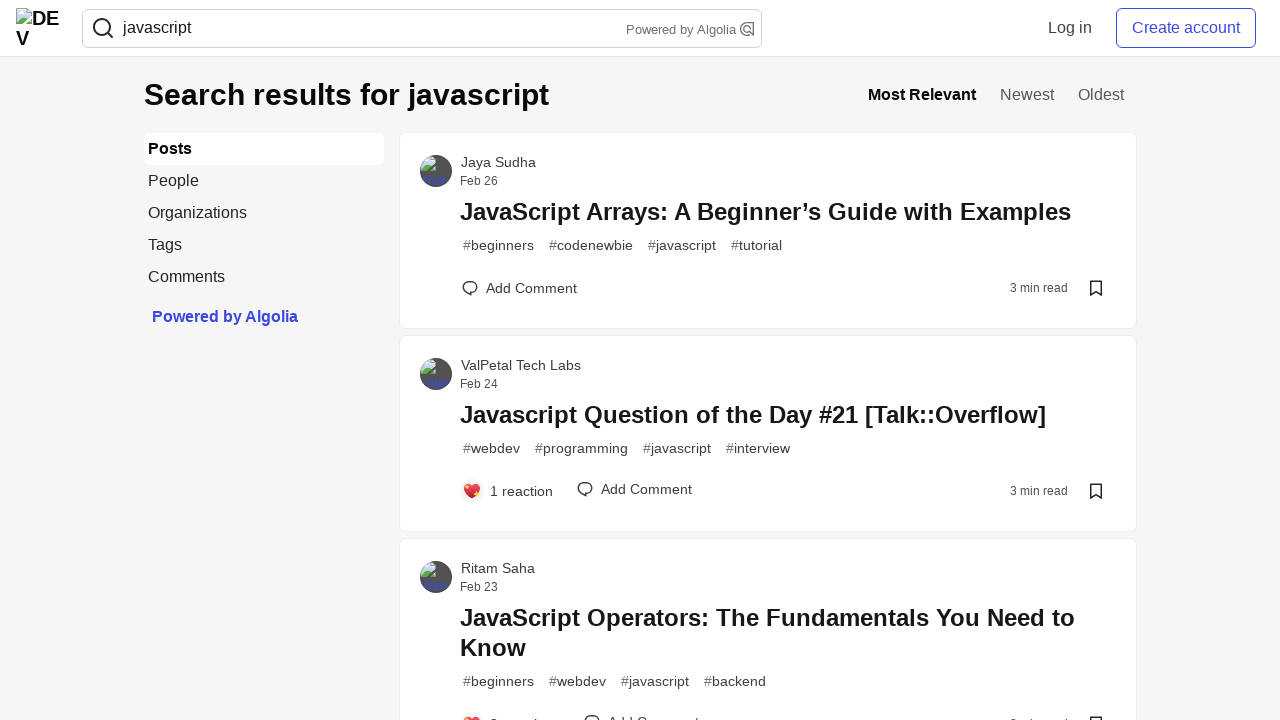

Search results fully loaded
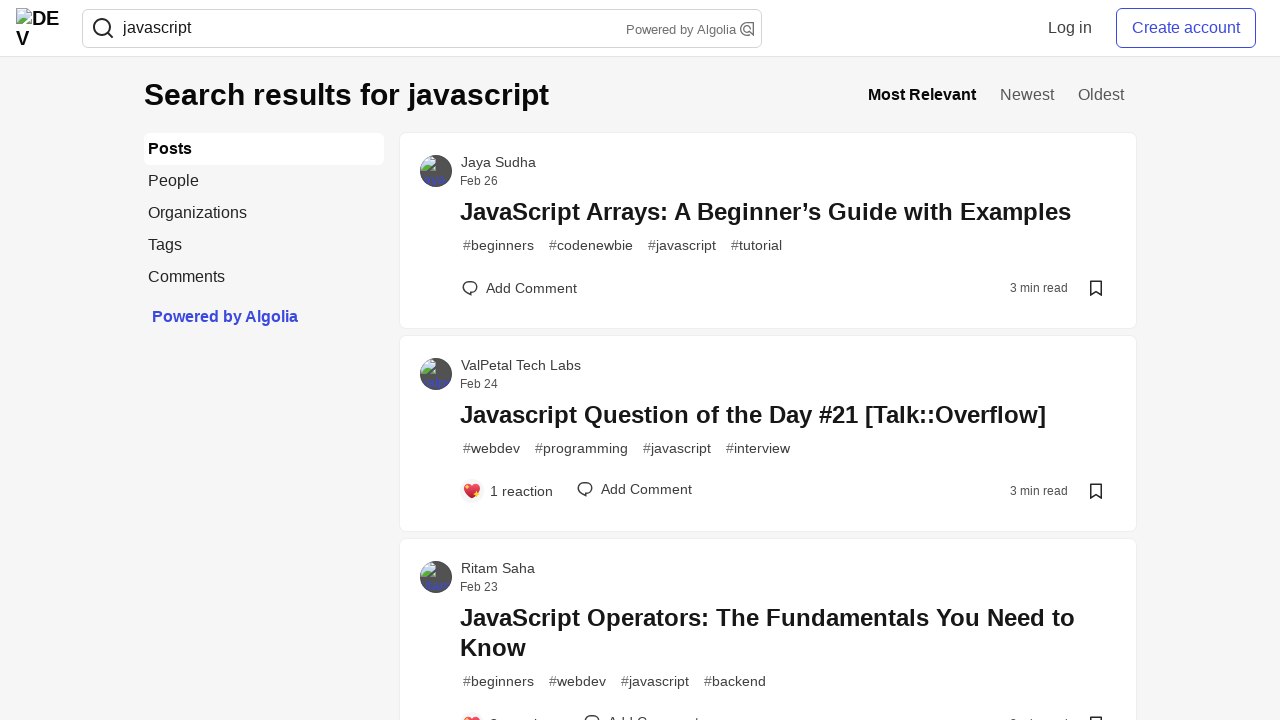

Retrieved title text from result 1
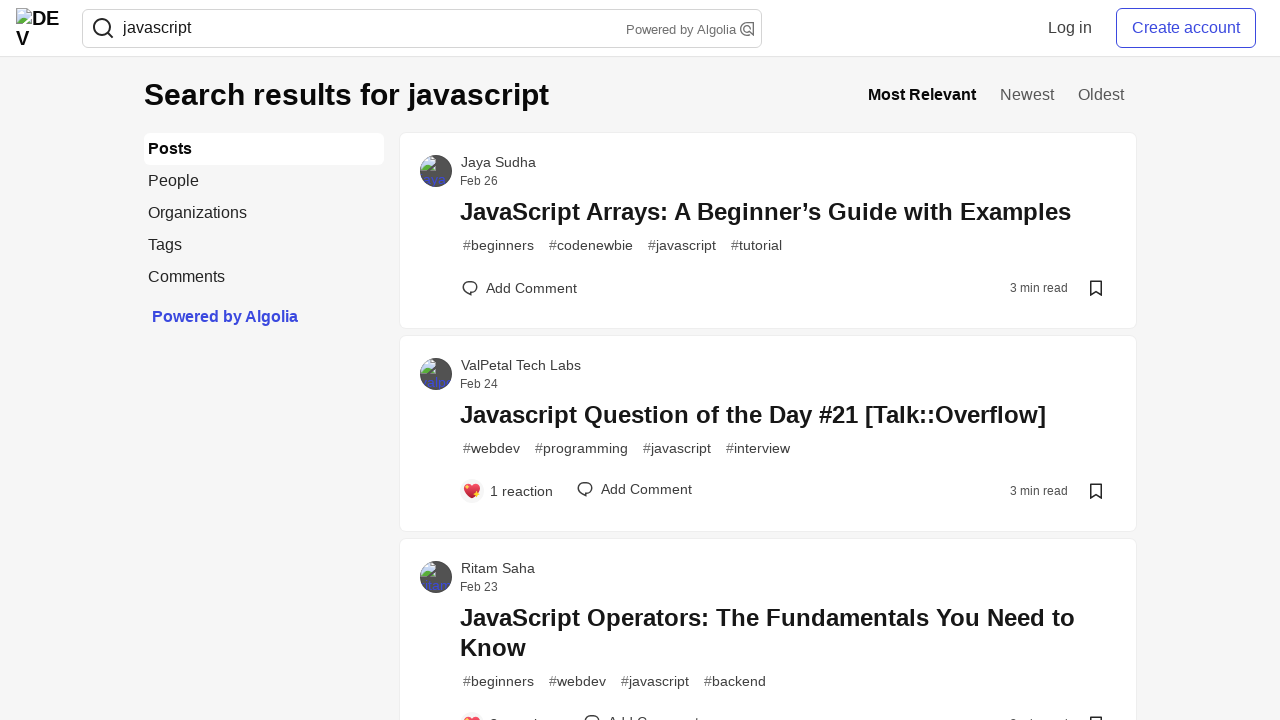

Verified search phrase 'javascript' found in result 1 title
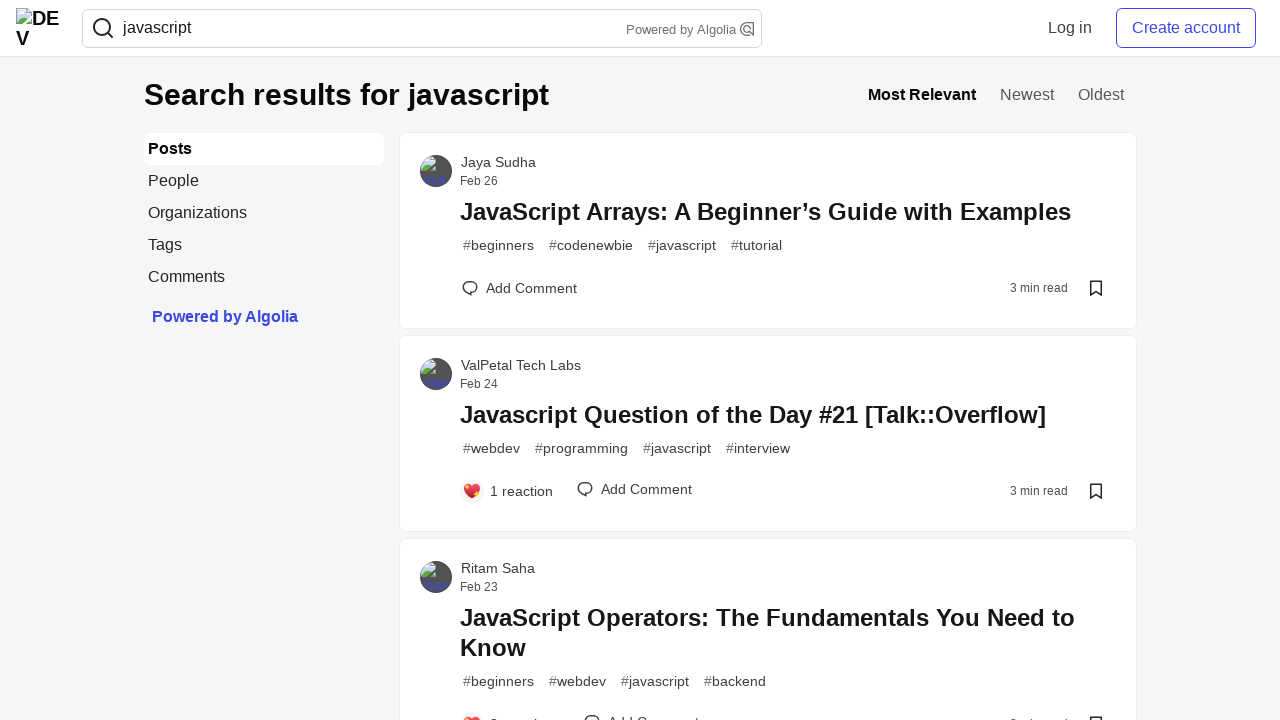

Retrieved title text from result 2
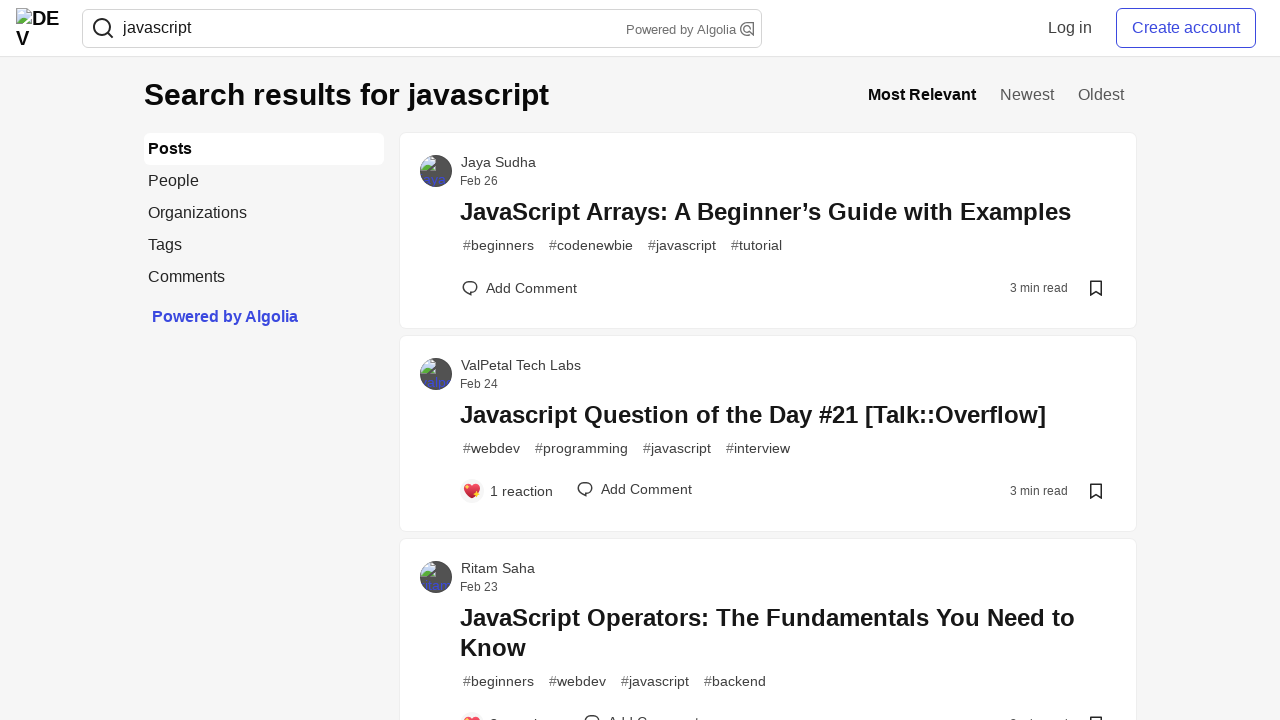

Verified search phrase 'javascript' found in result 2 title
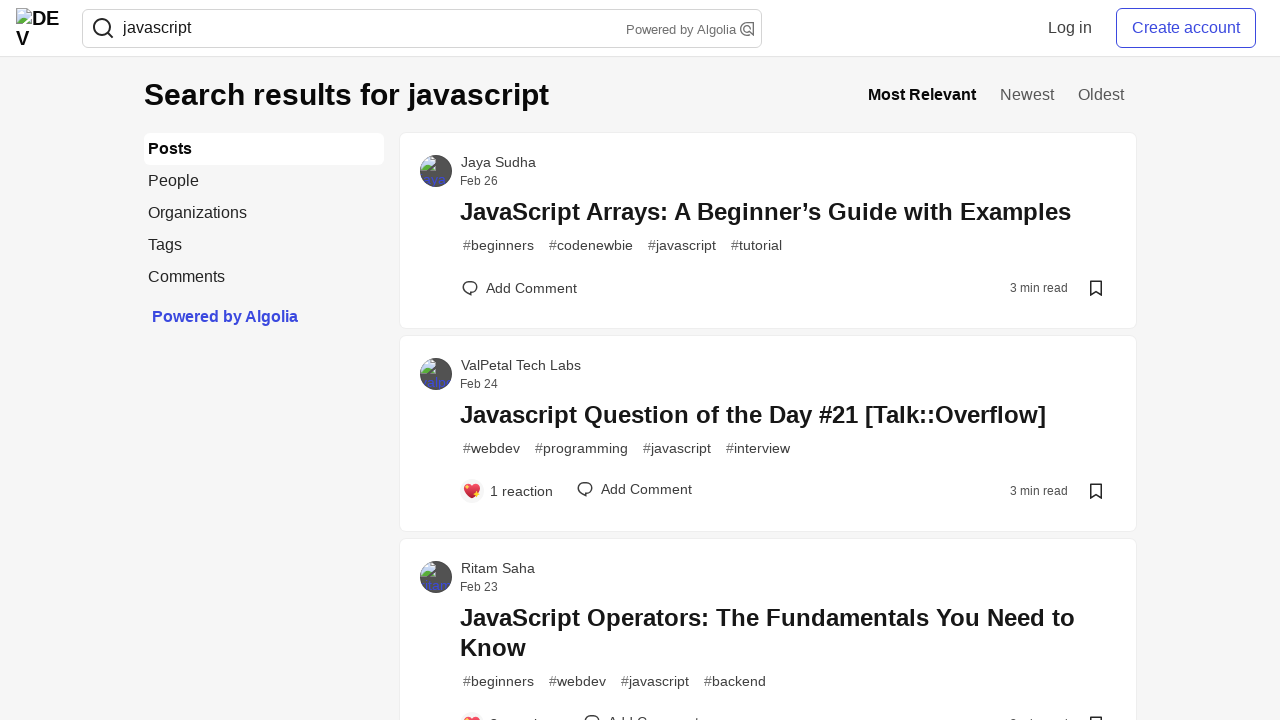

Retrieved title text from result 3
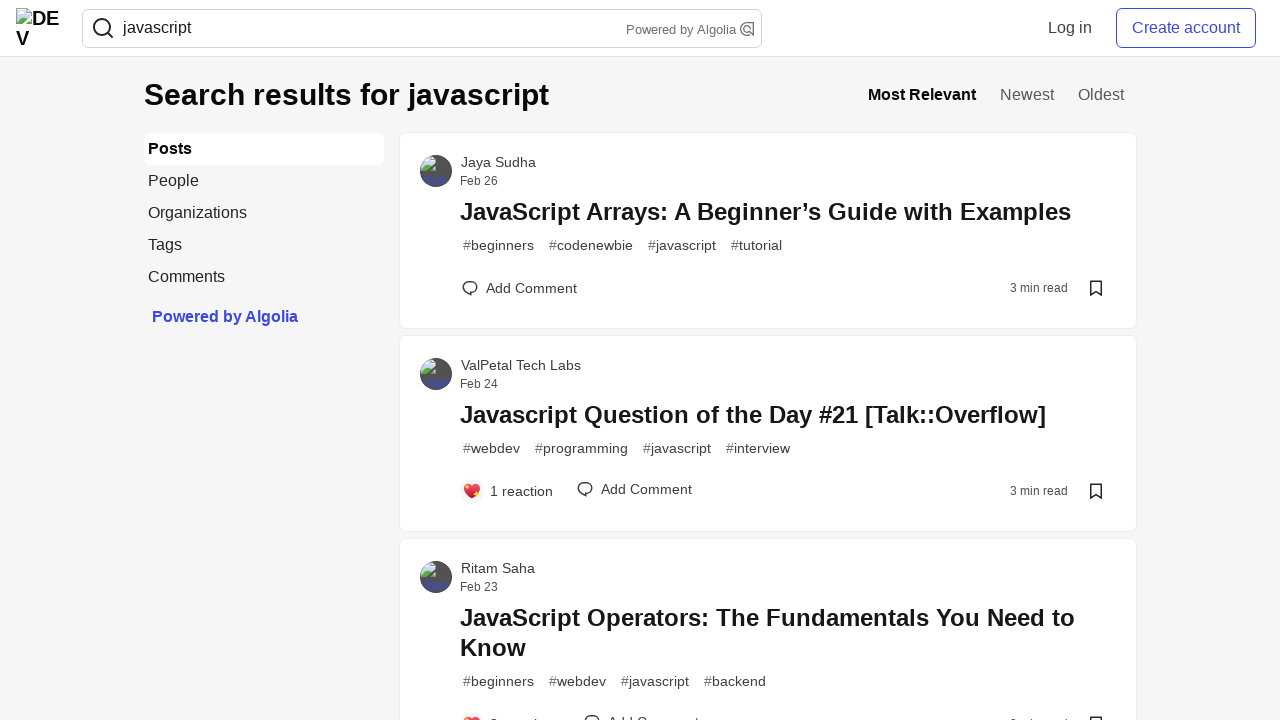

Verified search phrase 'javascript' found in result 3 title
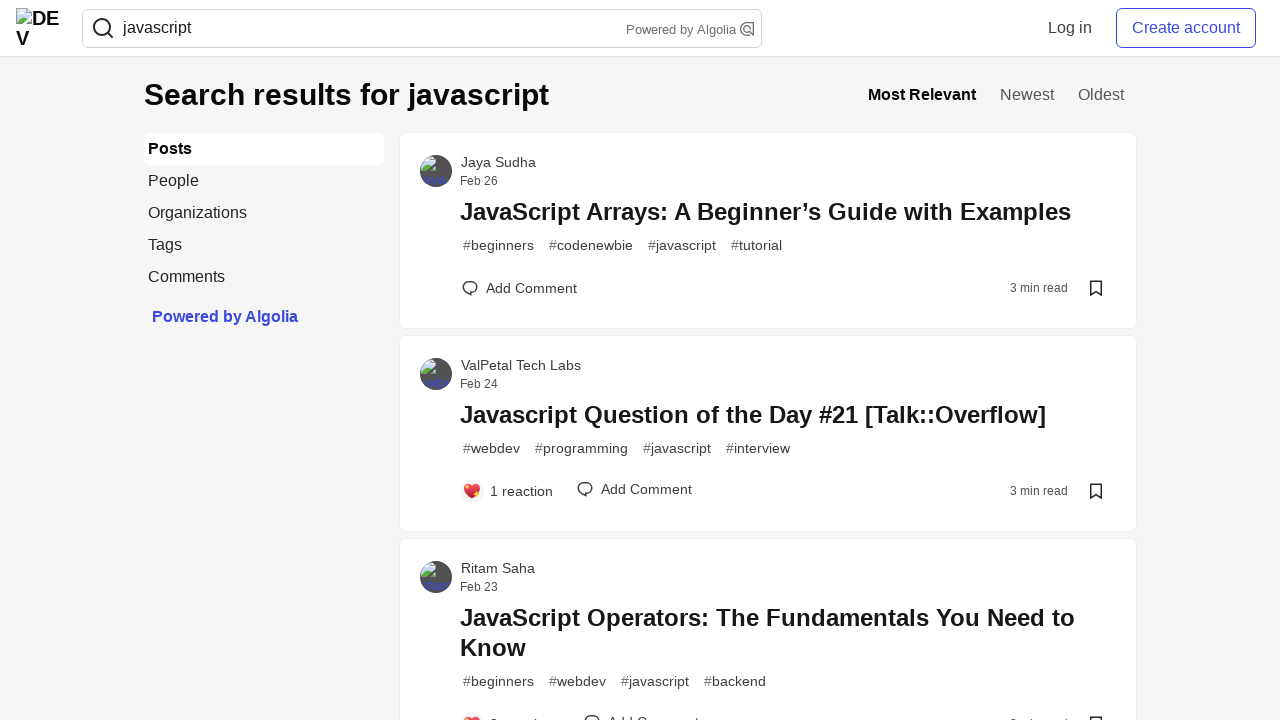

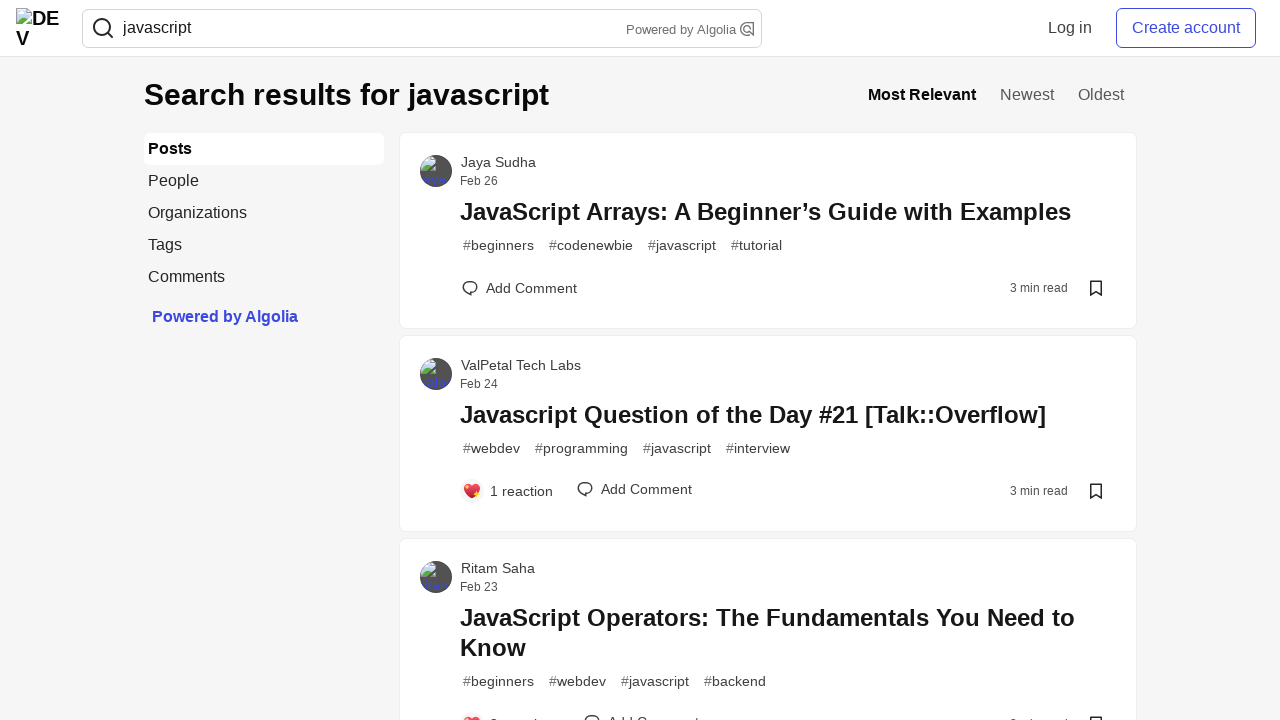